Tests dropdown/select element handling by selecting options using different methods (by index and by value) on an HTML forms demo page

Starting URL: https://echoecho.com/htmlforms11.htm

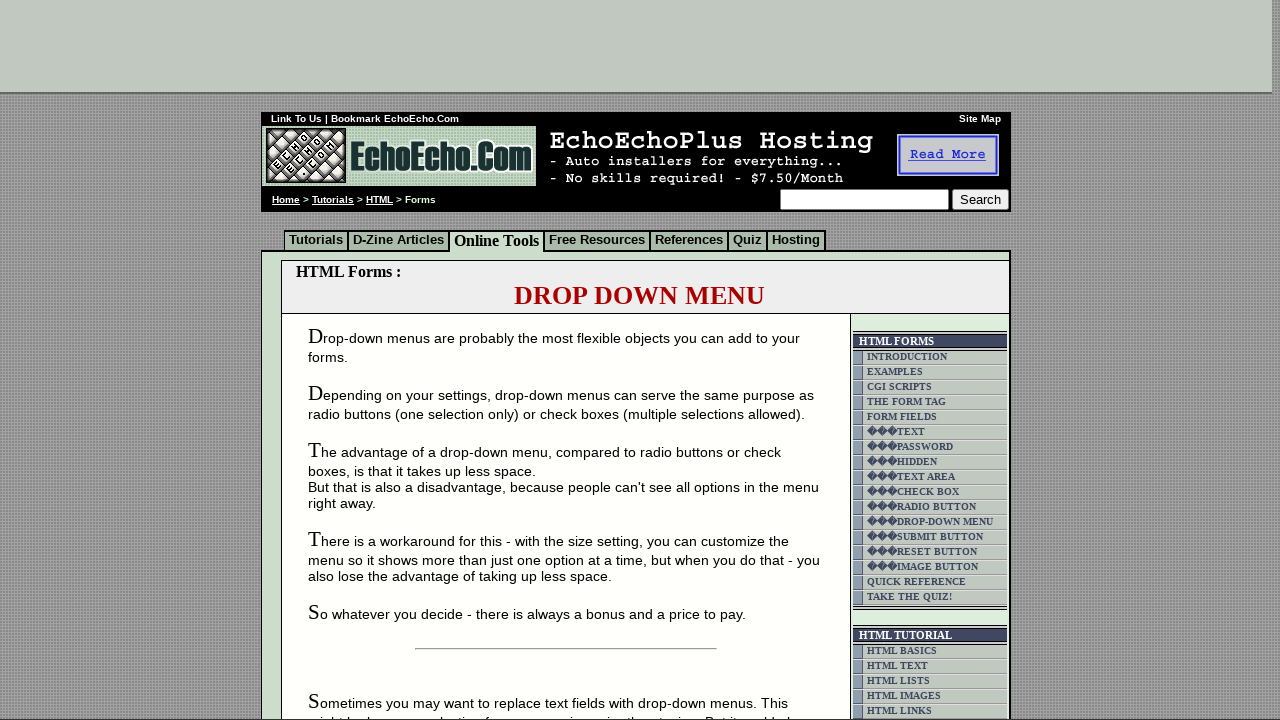

Selected dropdown option at index 2 on select[name='mydropdown']
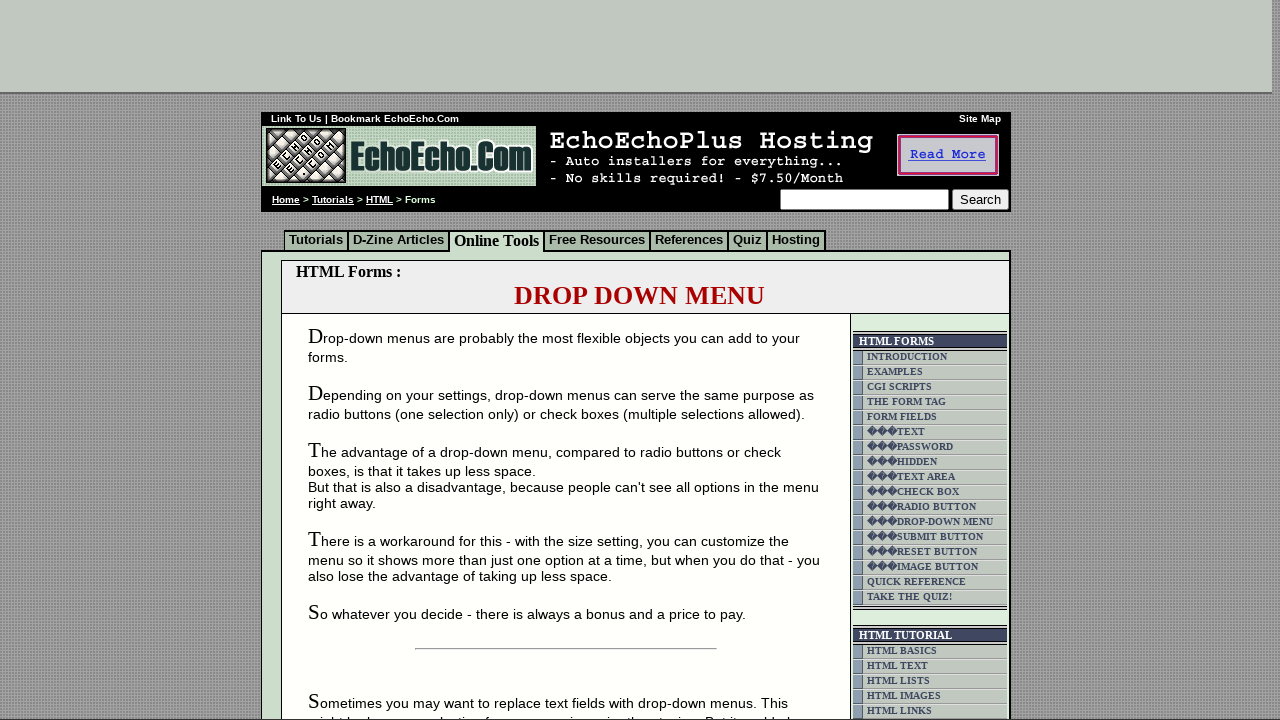

Selected dropdown option with value 'Cheese' on select[name='mydropdown']
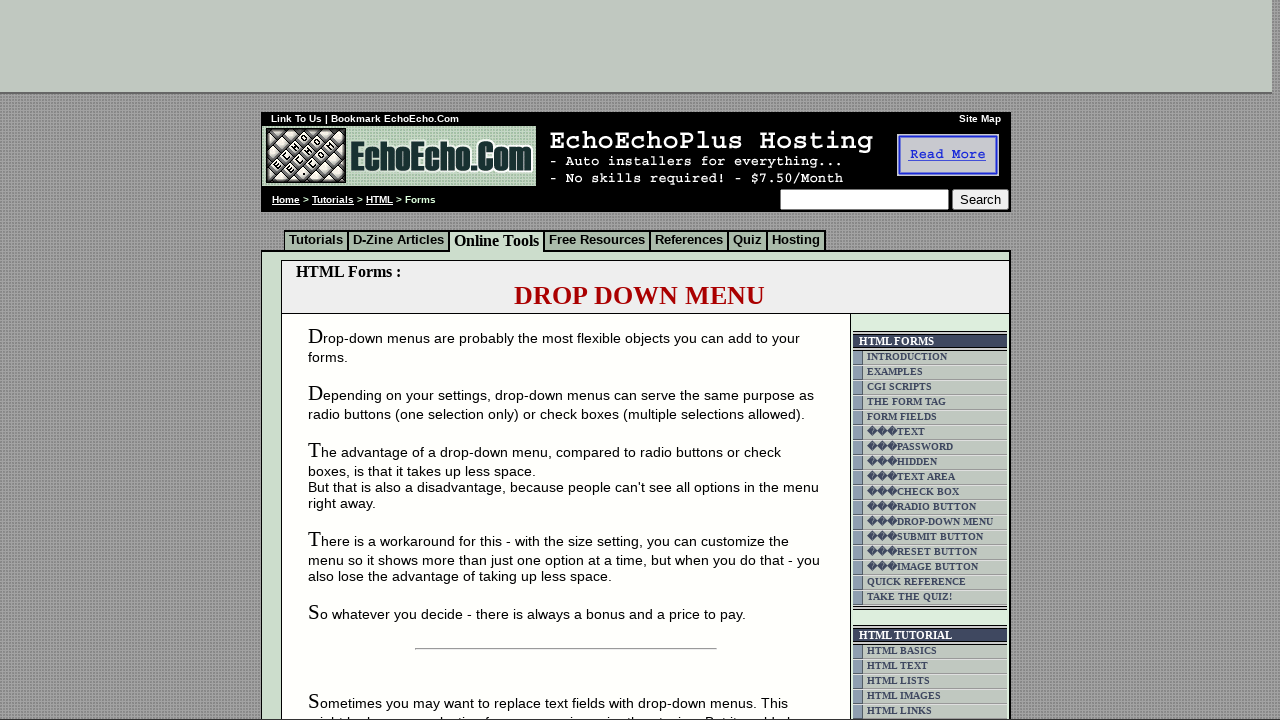

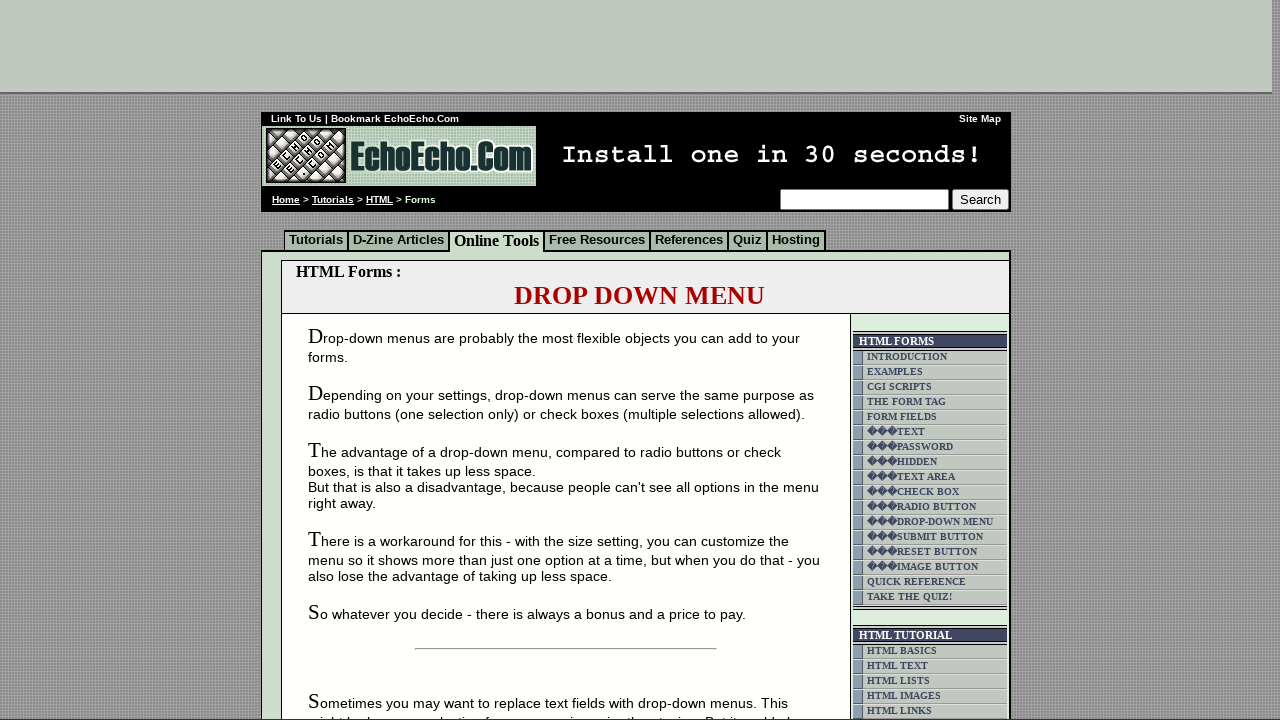